Performs a right-click action on a button element to trigger a context menu

Starting URL: http://only-testing-blog.blogspot.com/2014/09/selectable.html

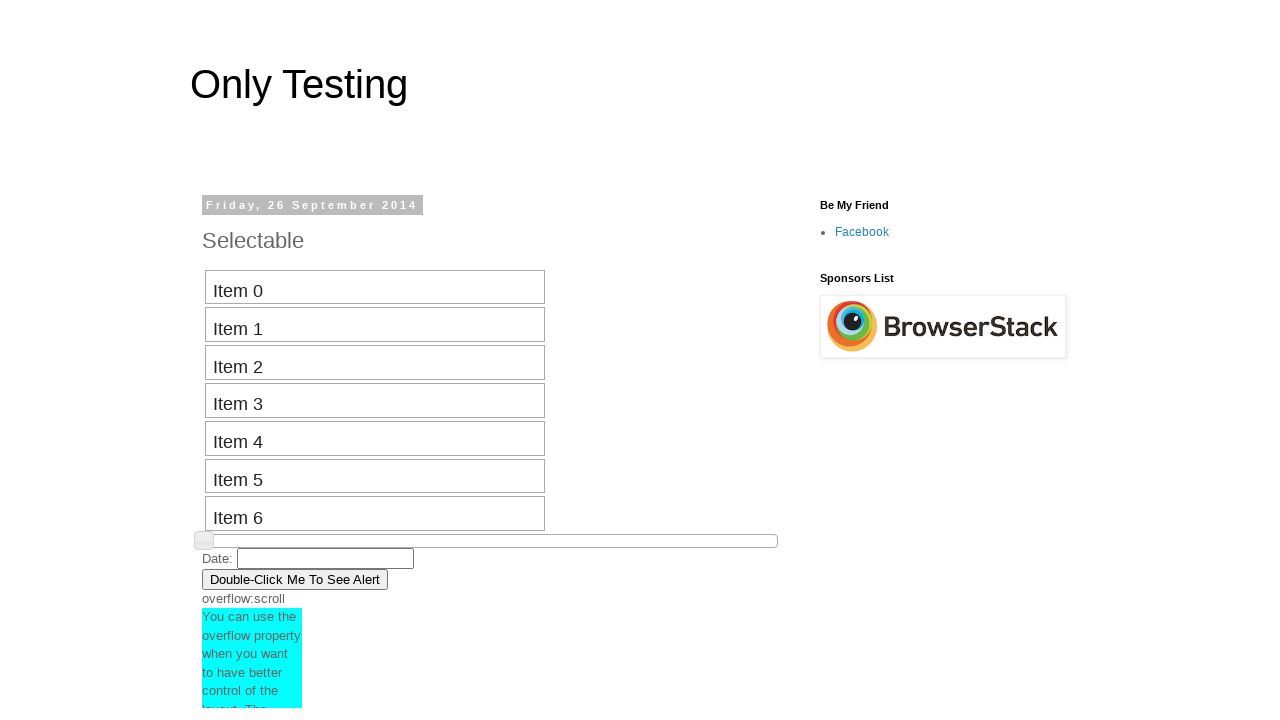

Located the 'See Alert' button element
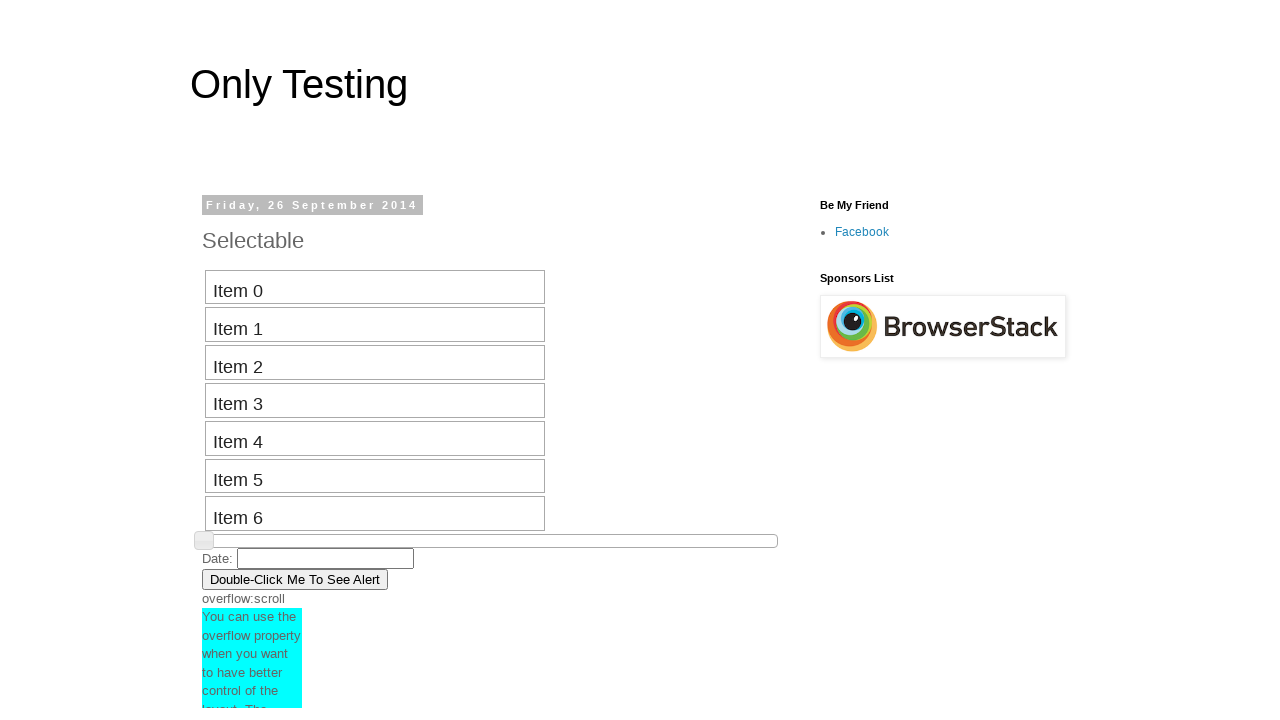

Performed right-click action on the button to trigger context menu at (295, 579) on xpath=//button[contains(text(),'See Alert')]
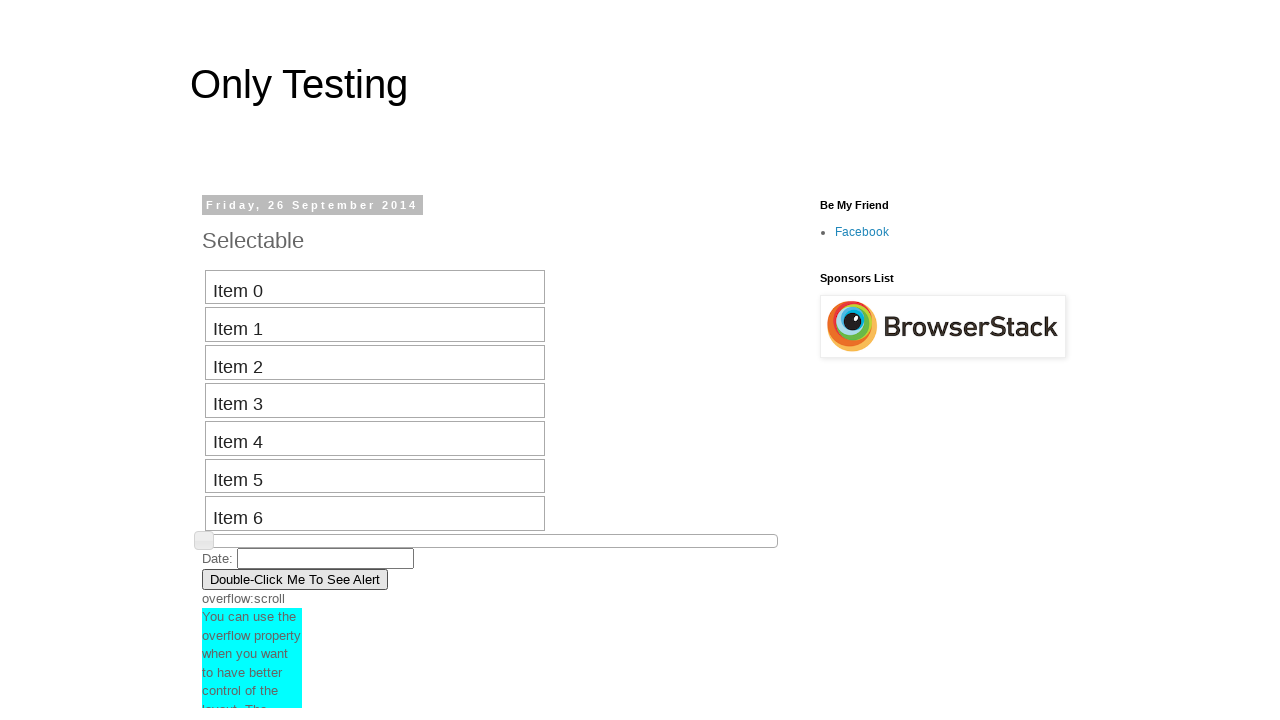

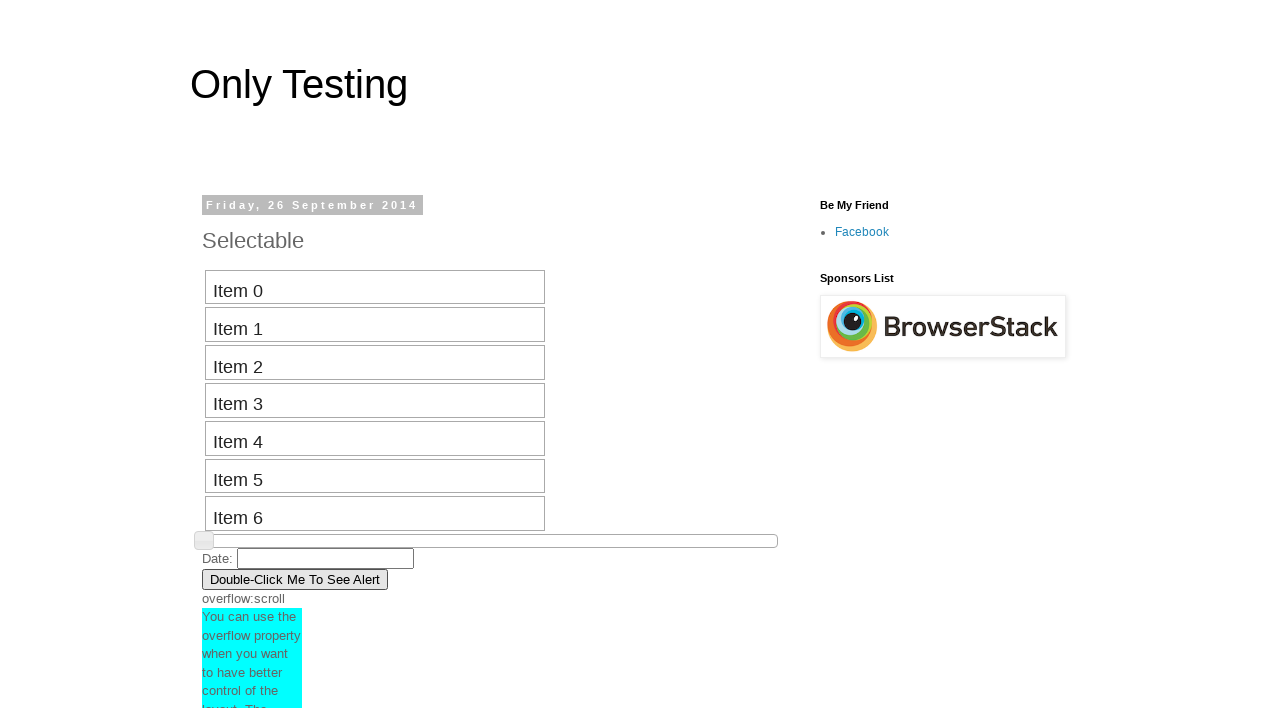